Tests navigation by clicking on the navigation1.html link and verifying the page title and URL

Starting URL: https://bonigarcia.dev/selenium-webdriver-java/

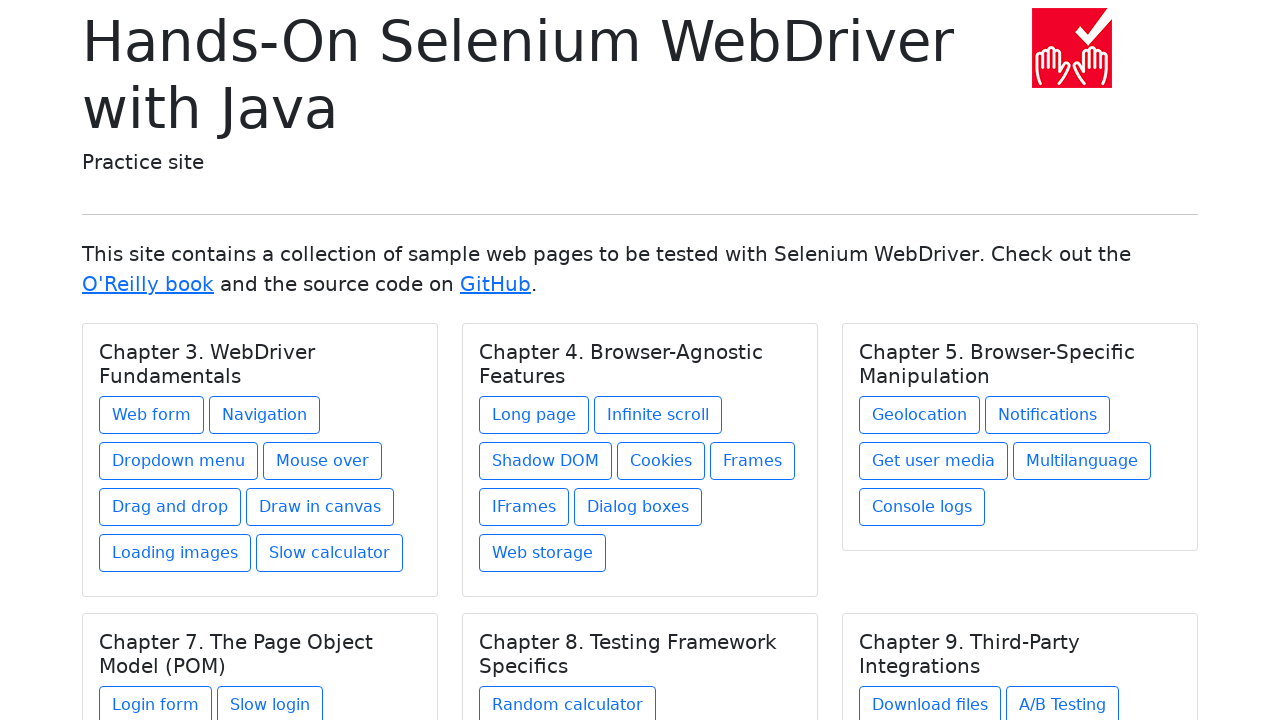

Clicked on navigation1.html link at (264, 415) on xpath=//a[@href='navigation1.html']
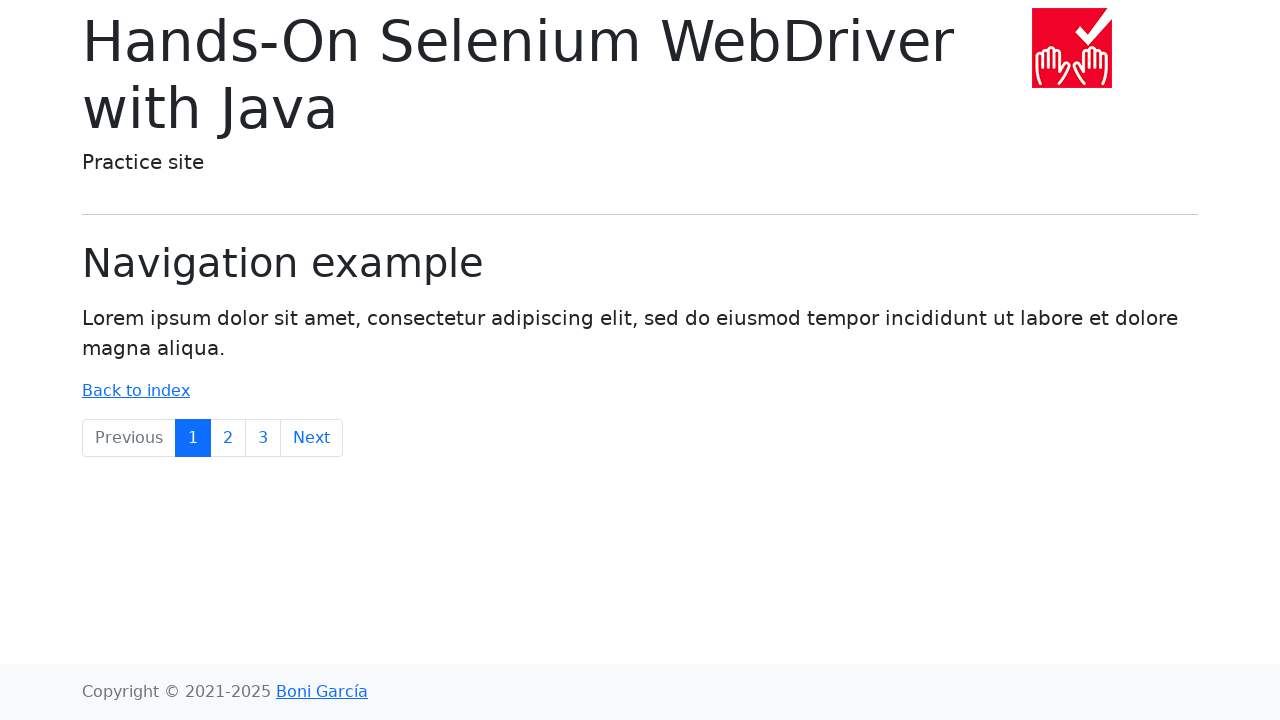

Navigation page loaded and h1 title element is visible
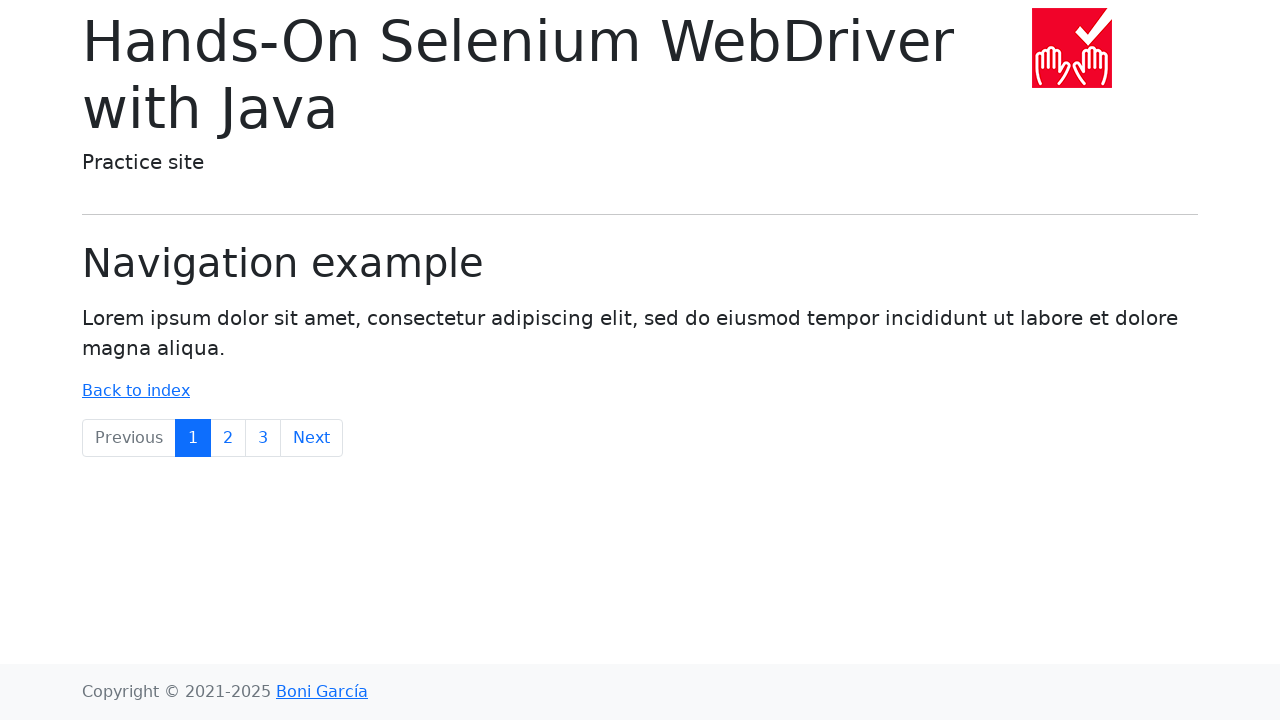

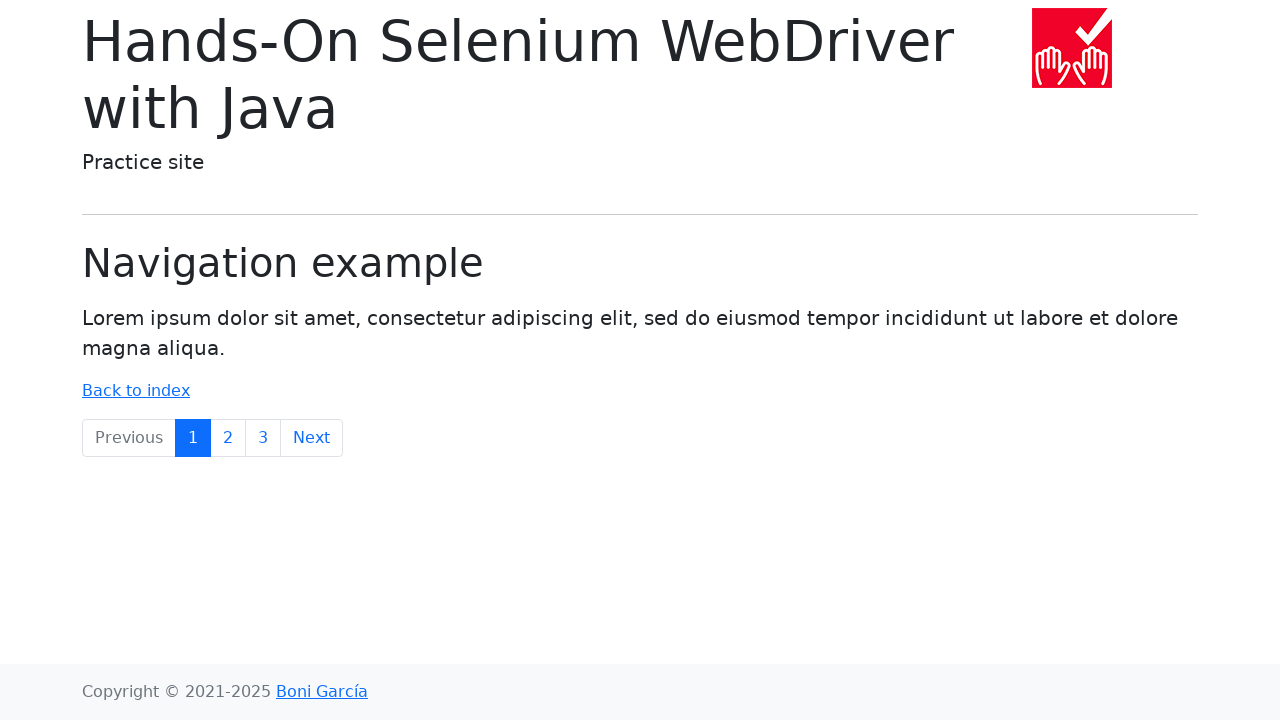